Tests e-commerce checkout flow by searching for products, adding items to cart, and proceeding through checkout stages

Starting URL: https://rahulshettyacademy.com/seleniumPractise/#/

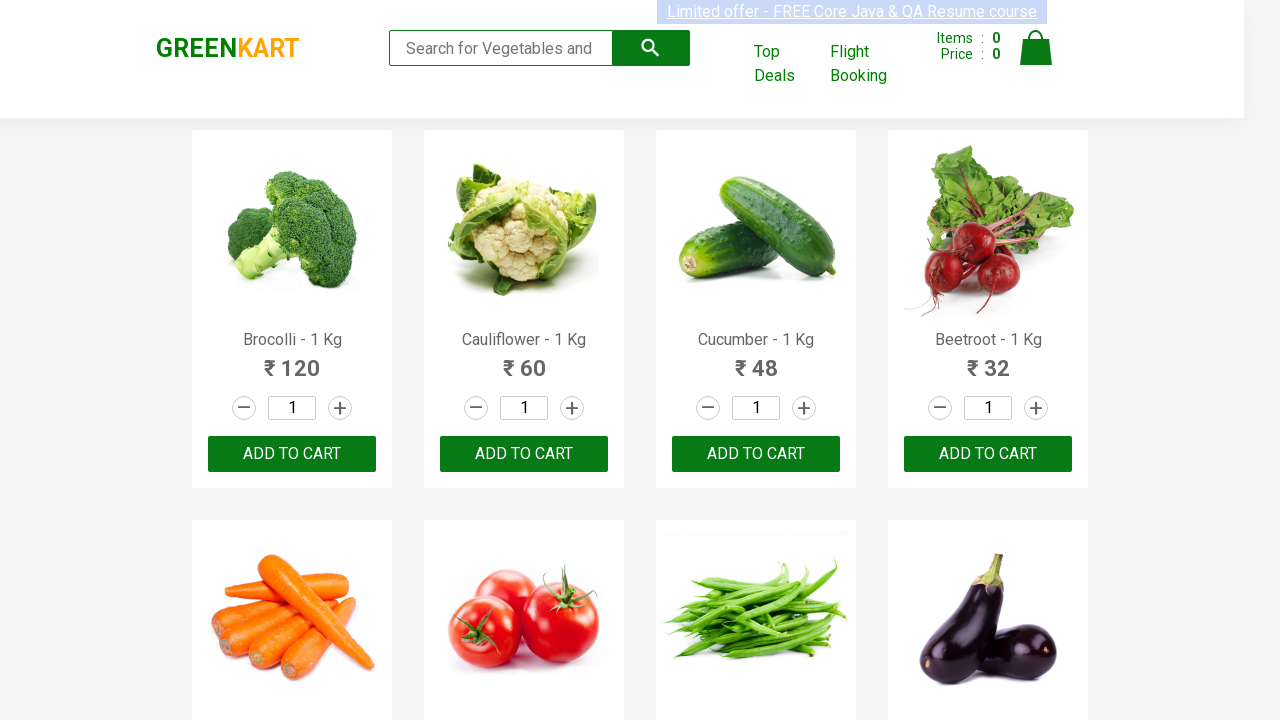

Filled search field with 'ca' to search for products on .search-keyword
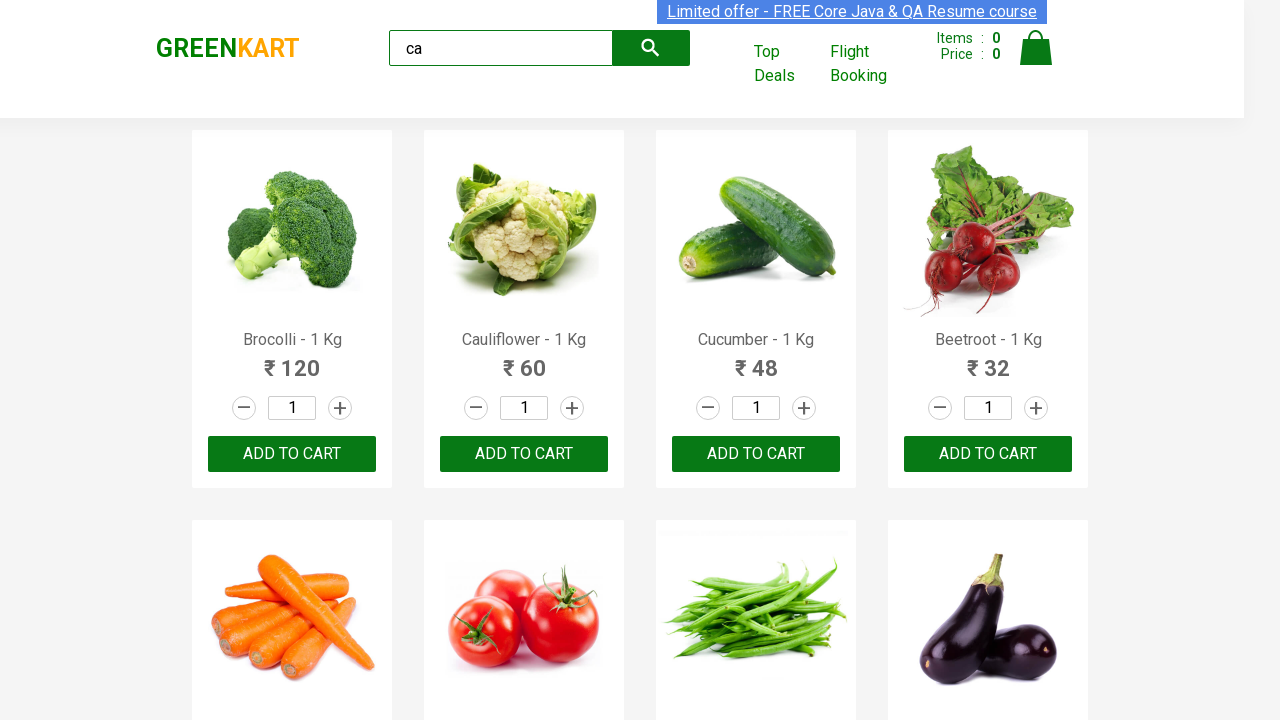

Waited 2 seconds for products to load after search
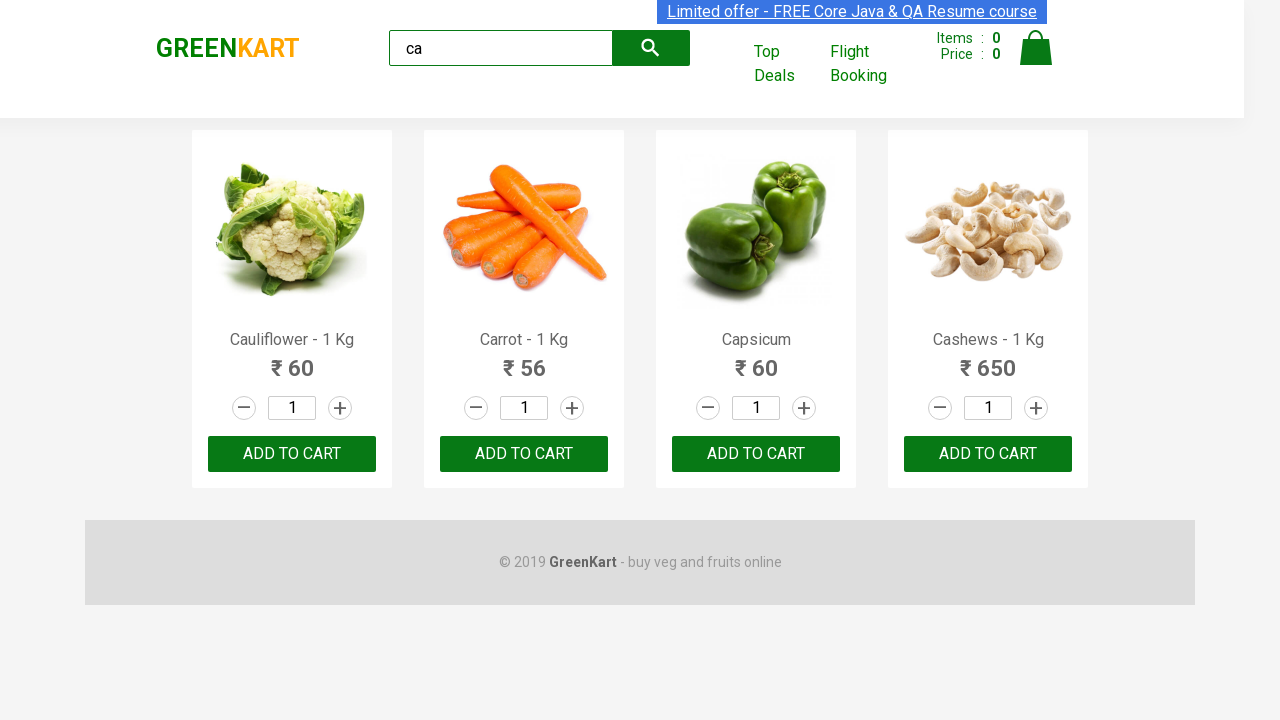

Located all product elements on the page
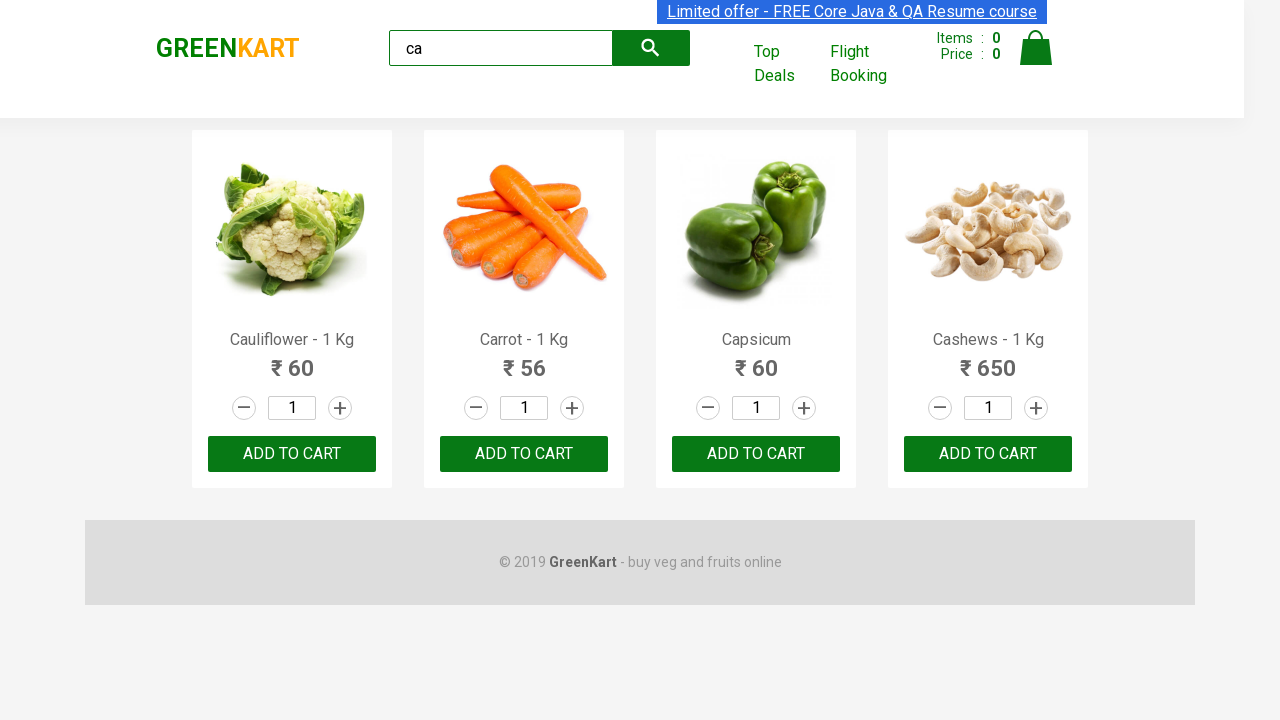

Retrieved product name: Cauliflower - 1 Kg
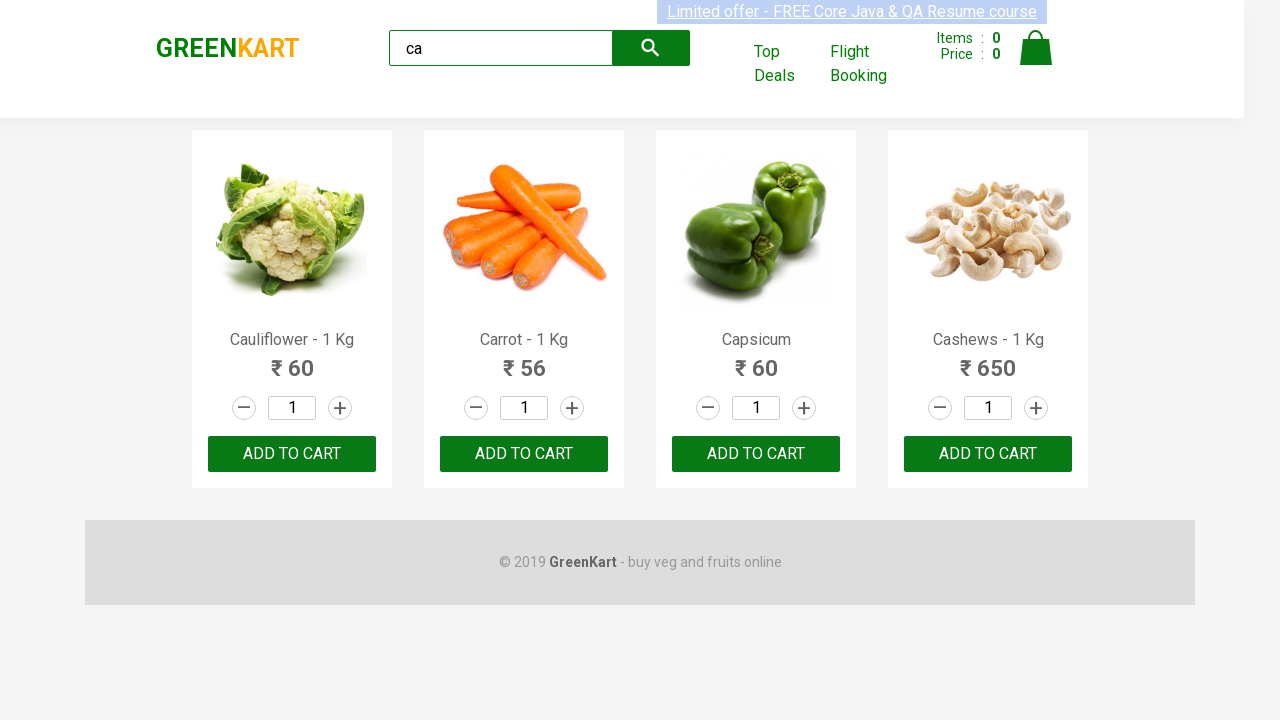

Retrieved product name: Carrot - 1 Kg
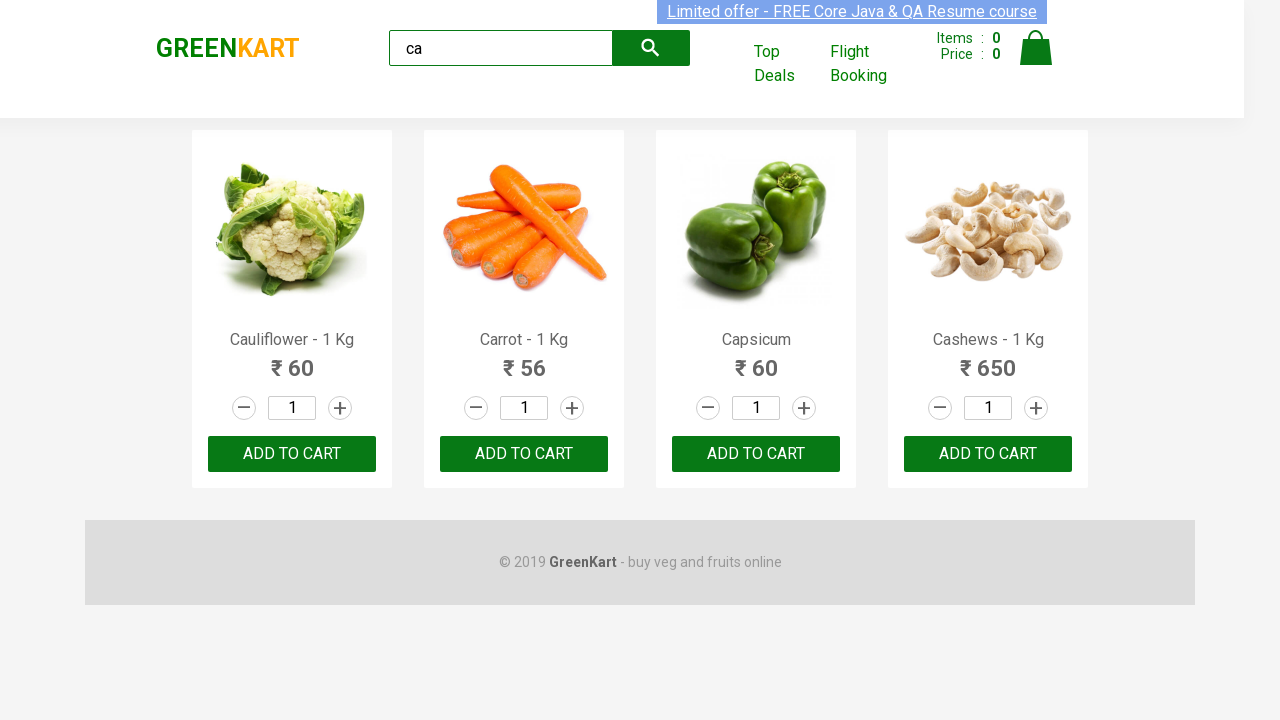

Retrieved product name: Capsicum
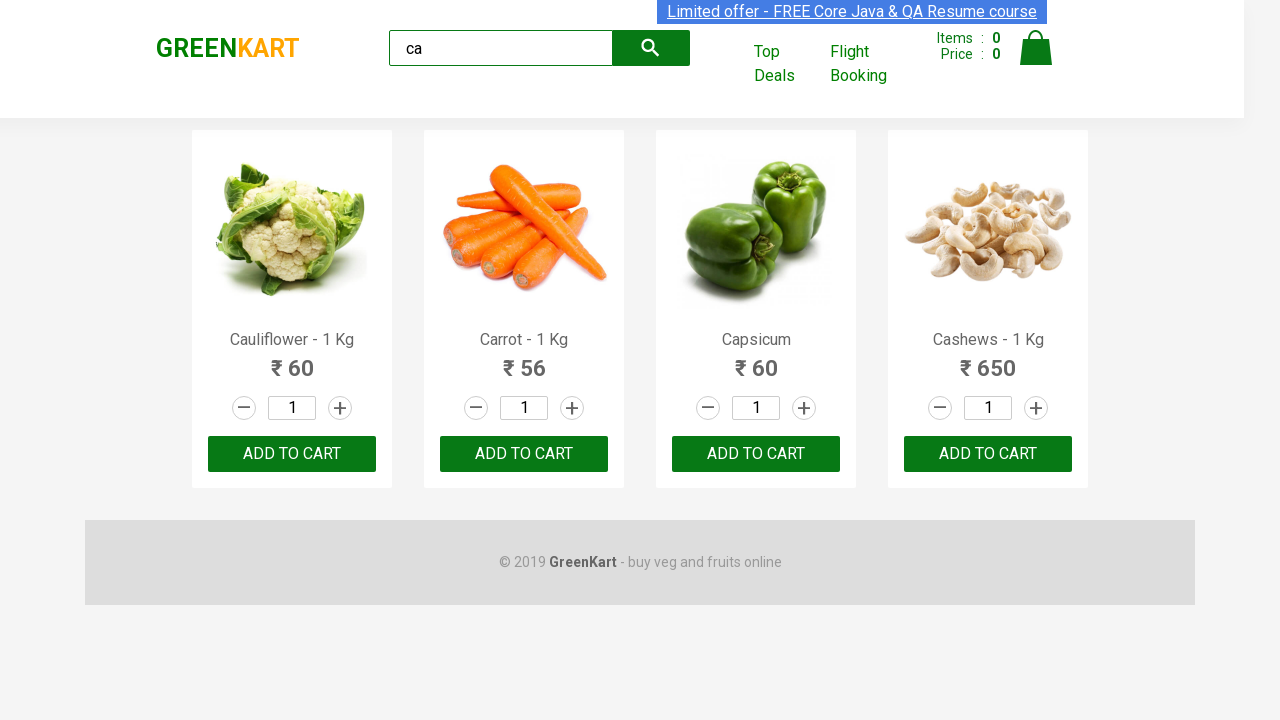

Retrieved product name: Cashews - 1 Kg
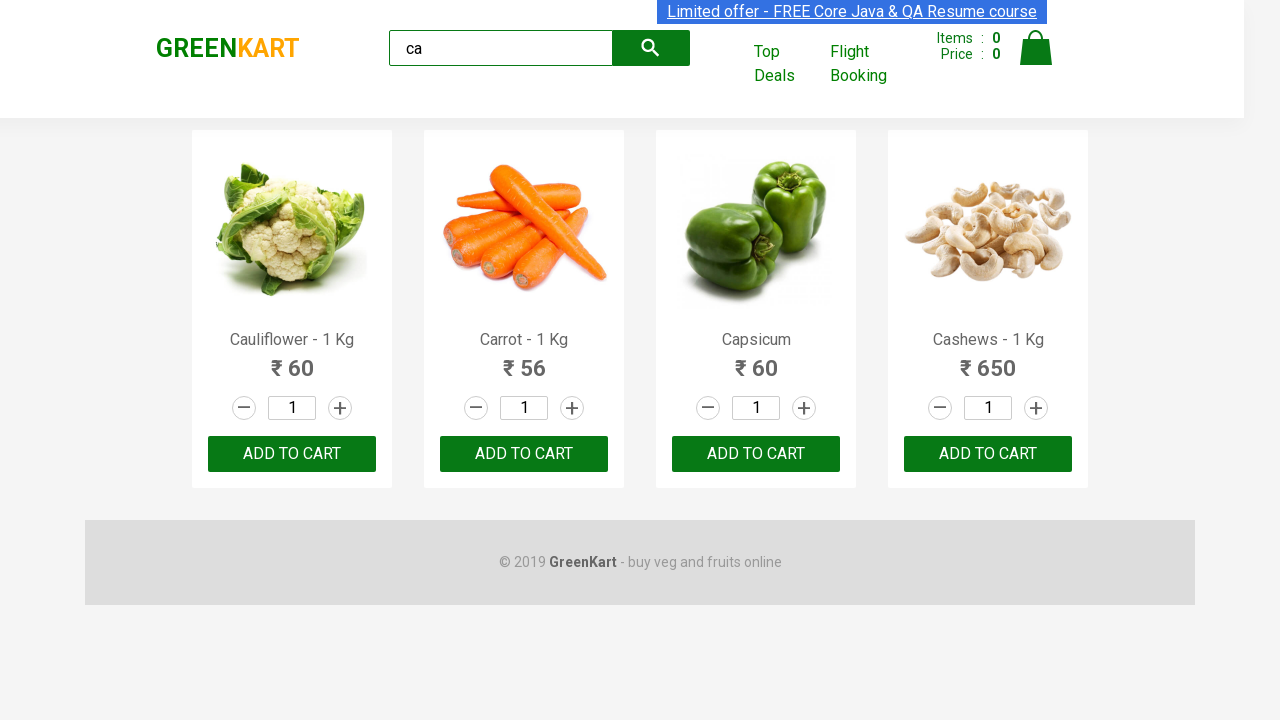

Clicked 'Add to cart' button for Cashews product at (988, 454) on .products .product >> nth=3 >> button
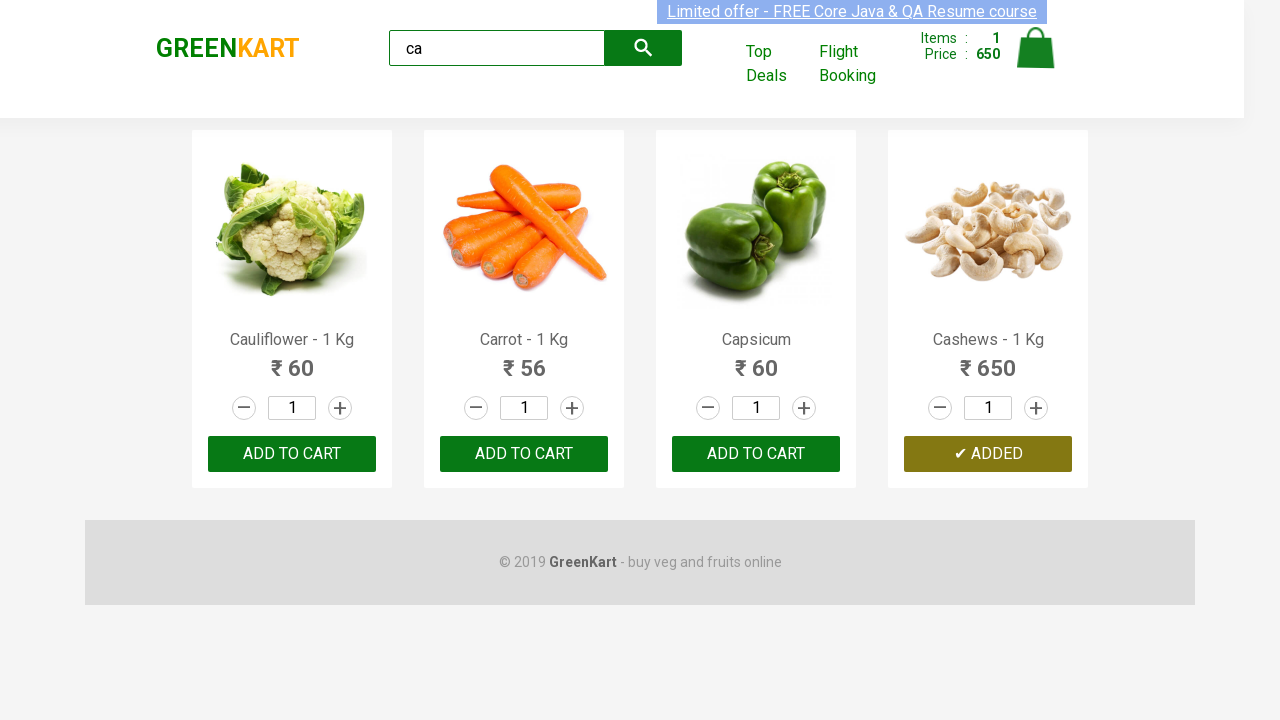

Clicked on cart icon to view cart at (1036, 48) on .cart-icon > img
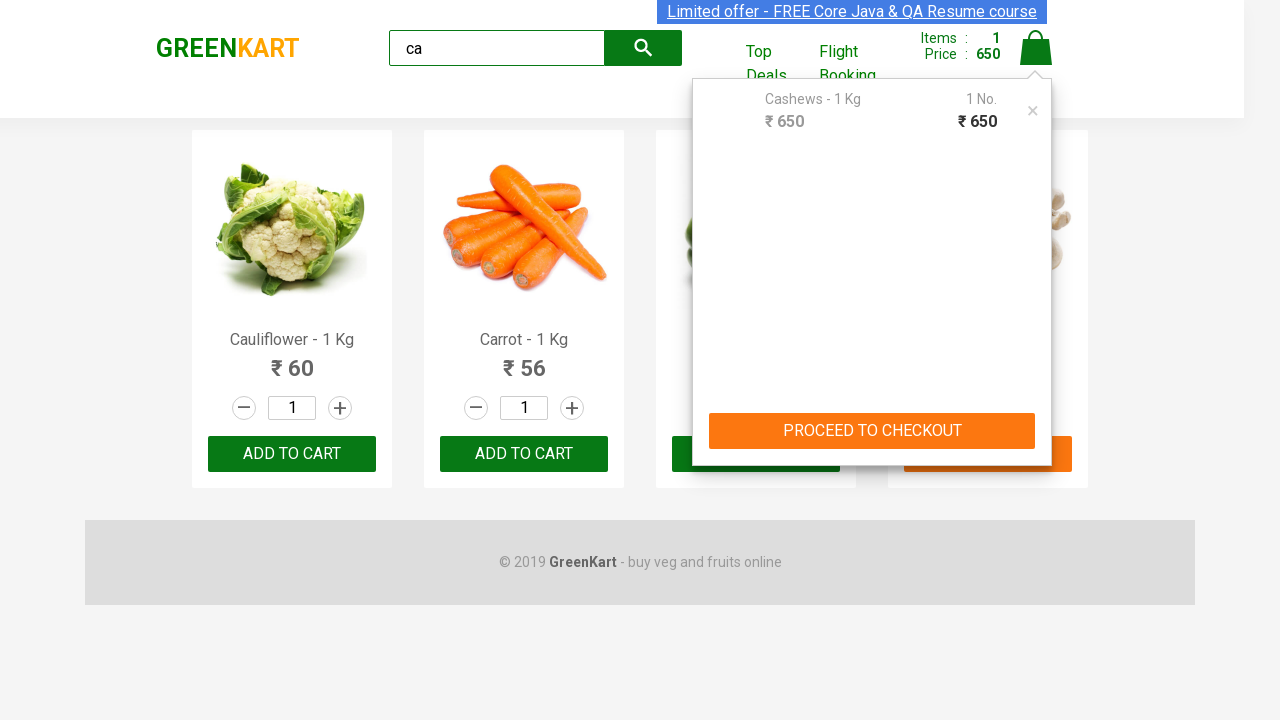

Clicked 'PROCEED TO CHECKOUT' button at (872, 431) on internal:text="PROCEED TO CHECKOUT"i
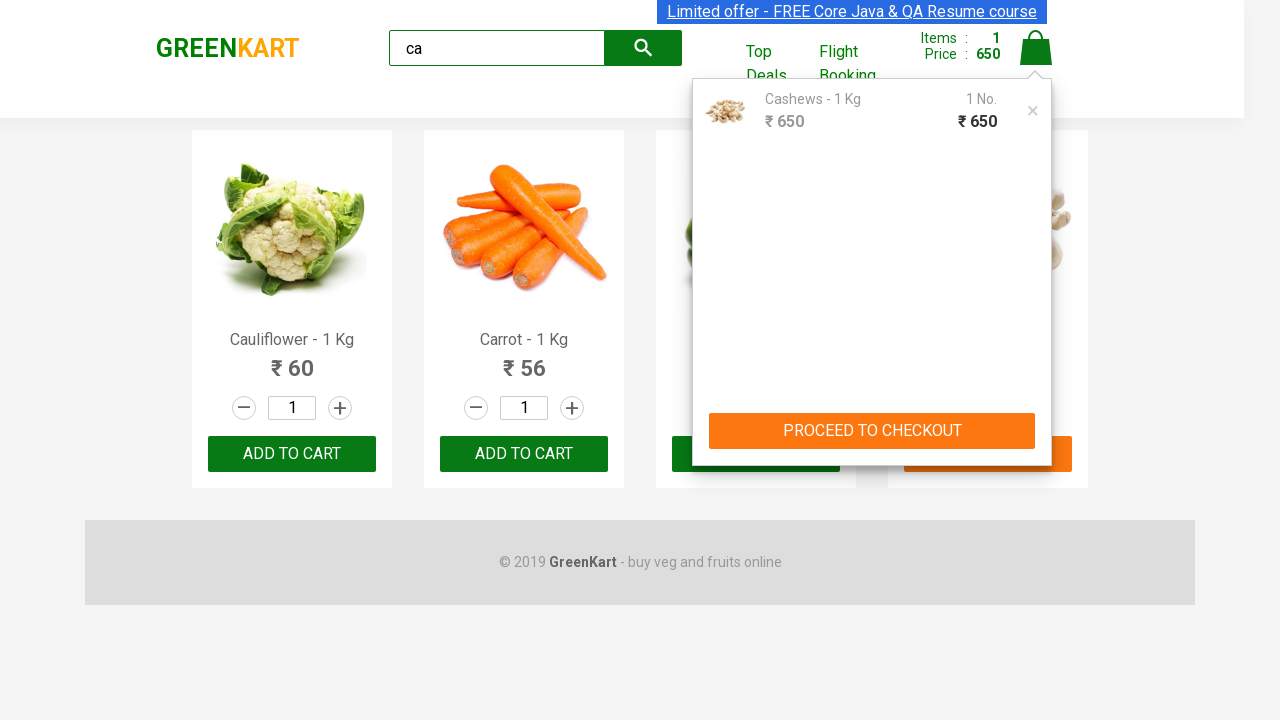

Clicked 'Place Order' button to complete checkout at (1036, 420) on internal:role=button[name="Place Order"i]
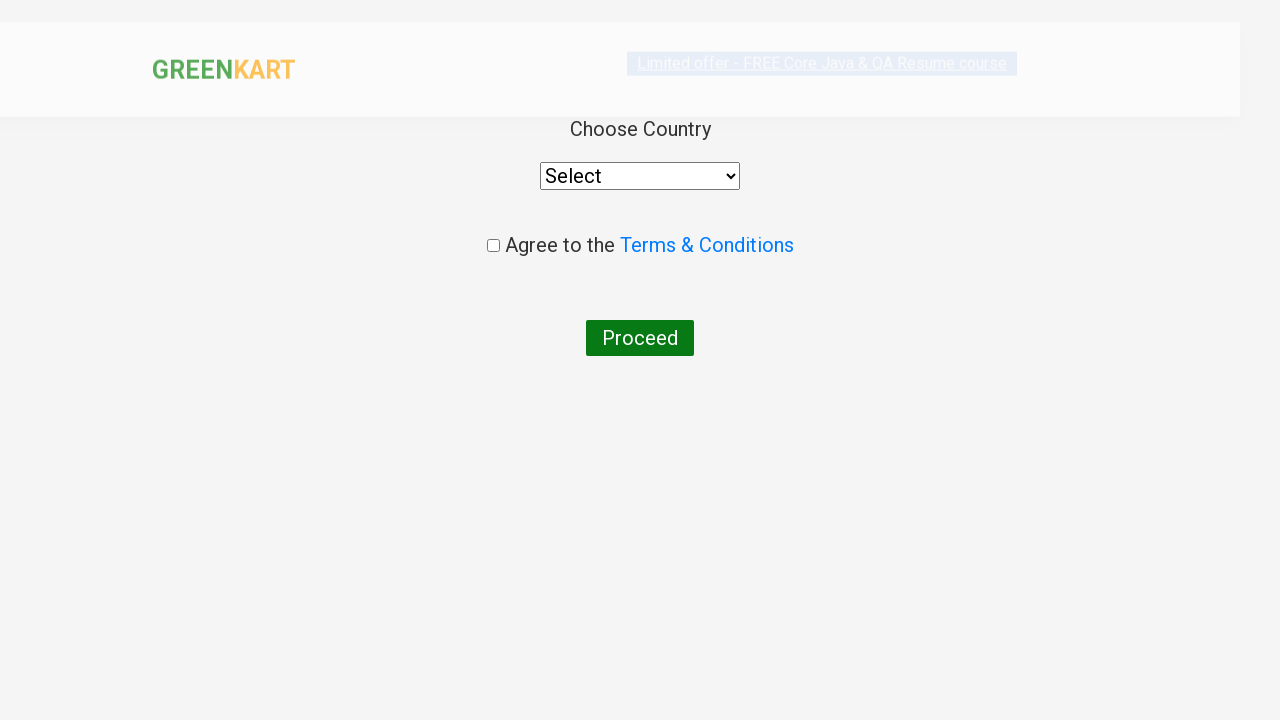

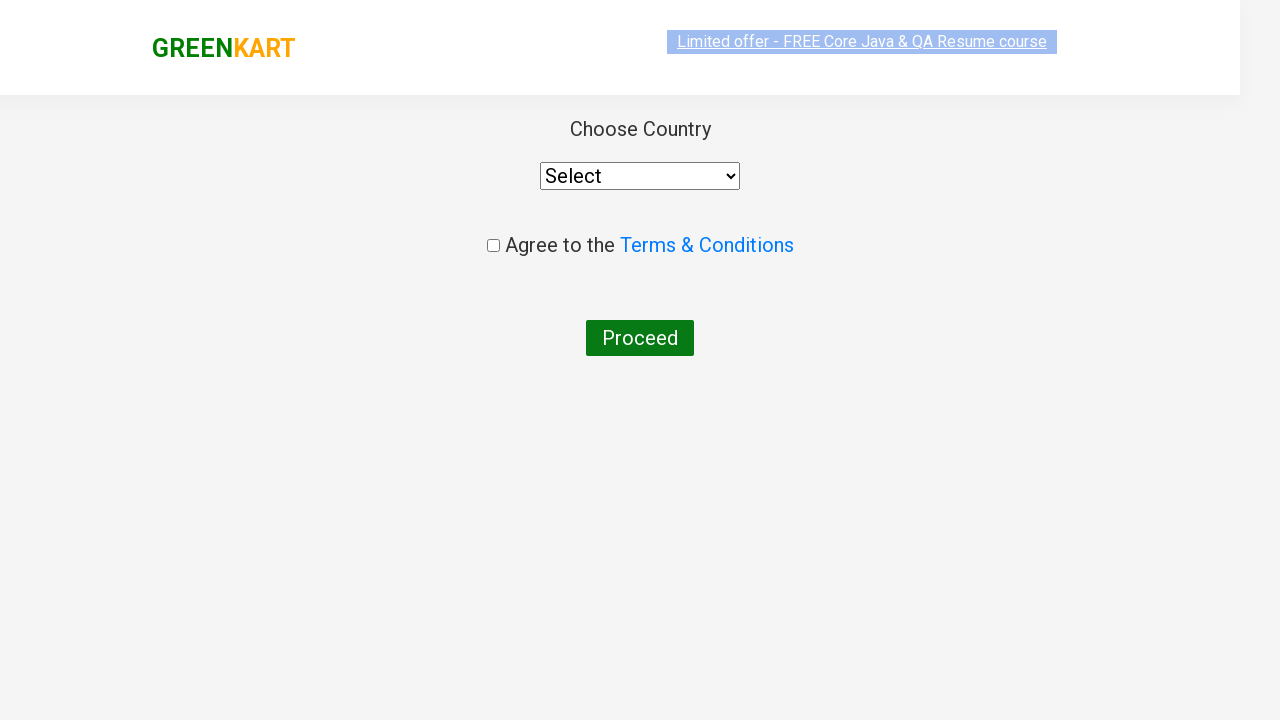